Navigates to anhtester.com and clicks on the 'Website Testing' heading element after waiting for it to be visible and clickable

Starting URL: https://anhtester.com/

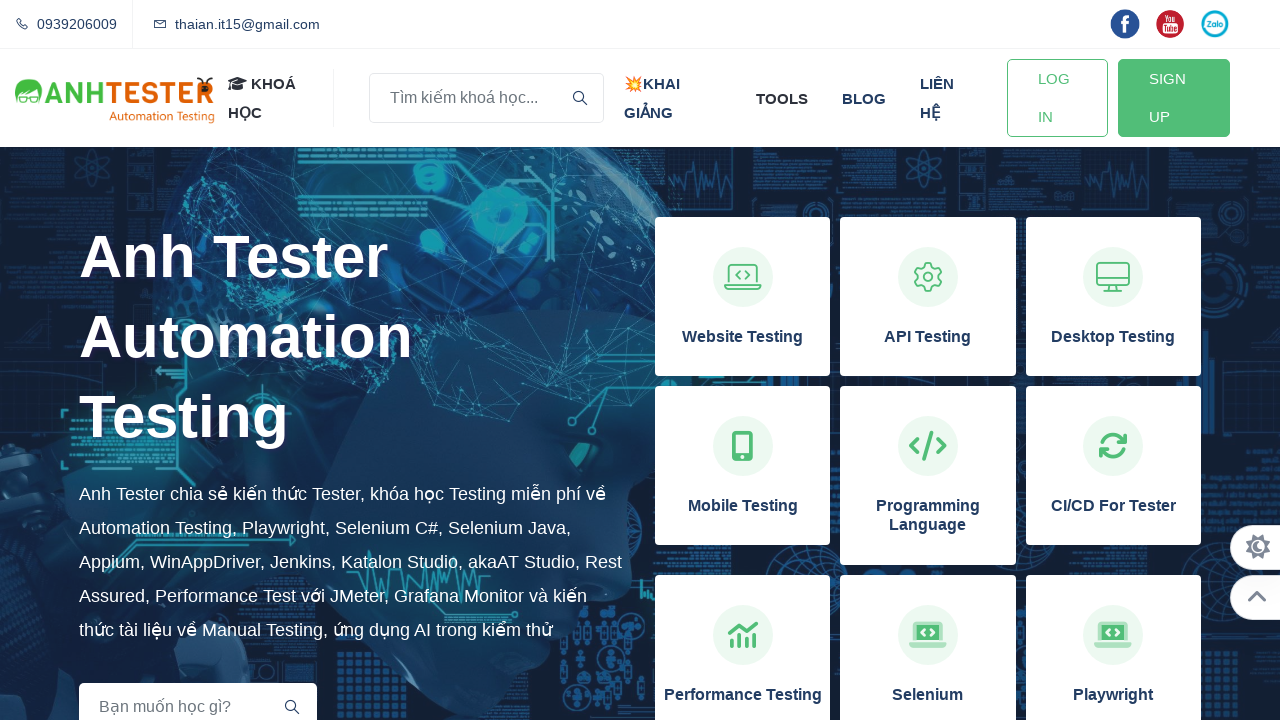

Navigated to https://anhtester.com/
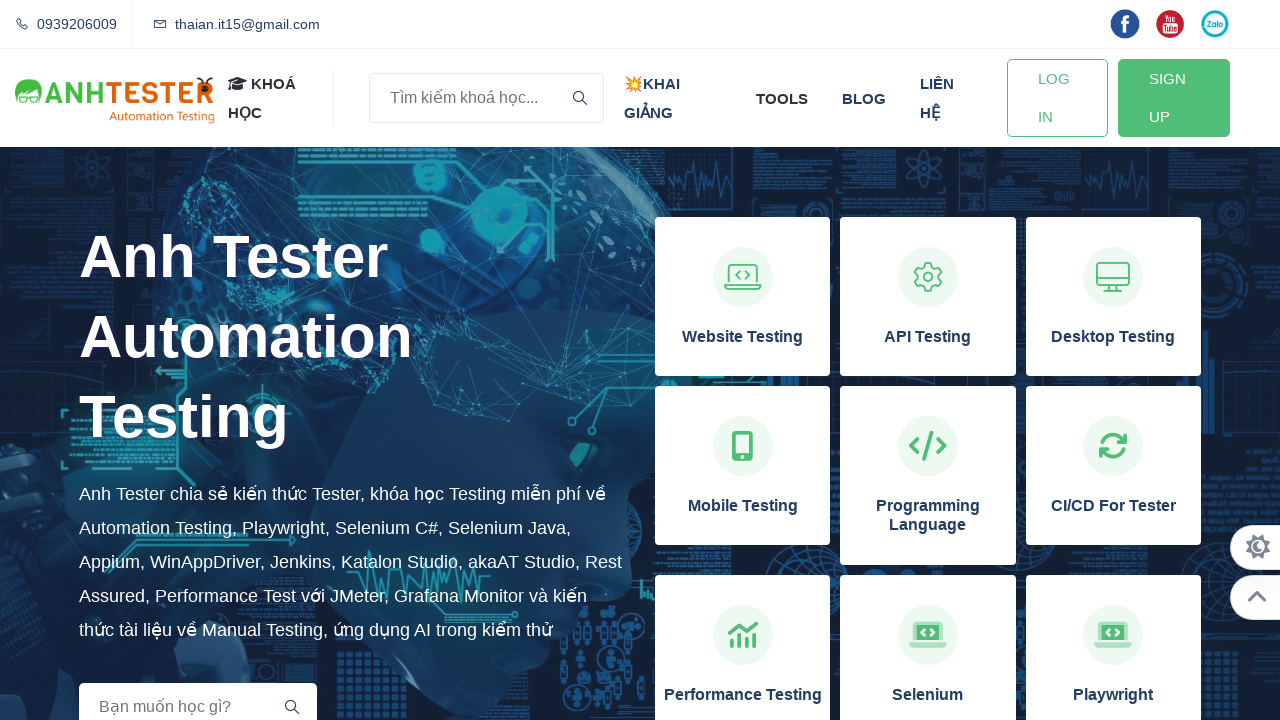

Waited for 'Website Testing' heading to be visible
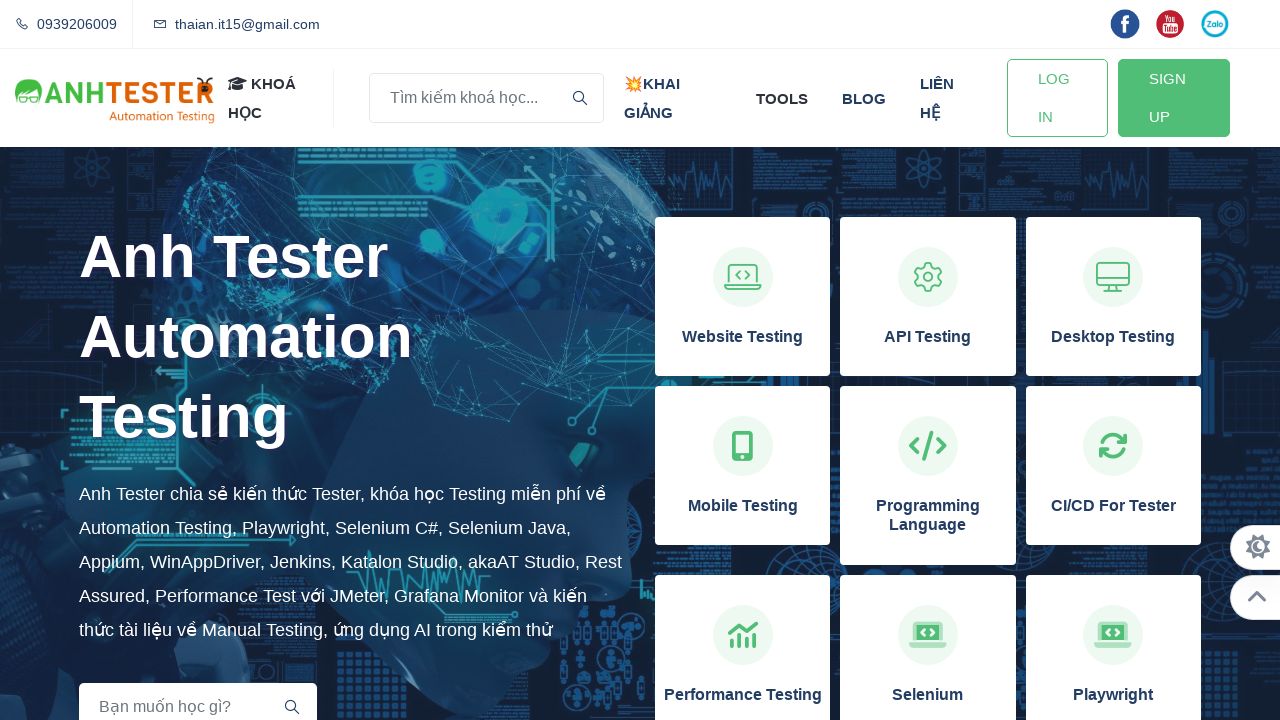

Clicked on the 'Website Testing' heading element at (743, 337) on xpath=//h3[normalize-space()='Website Testing']
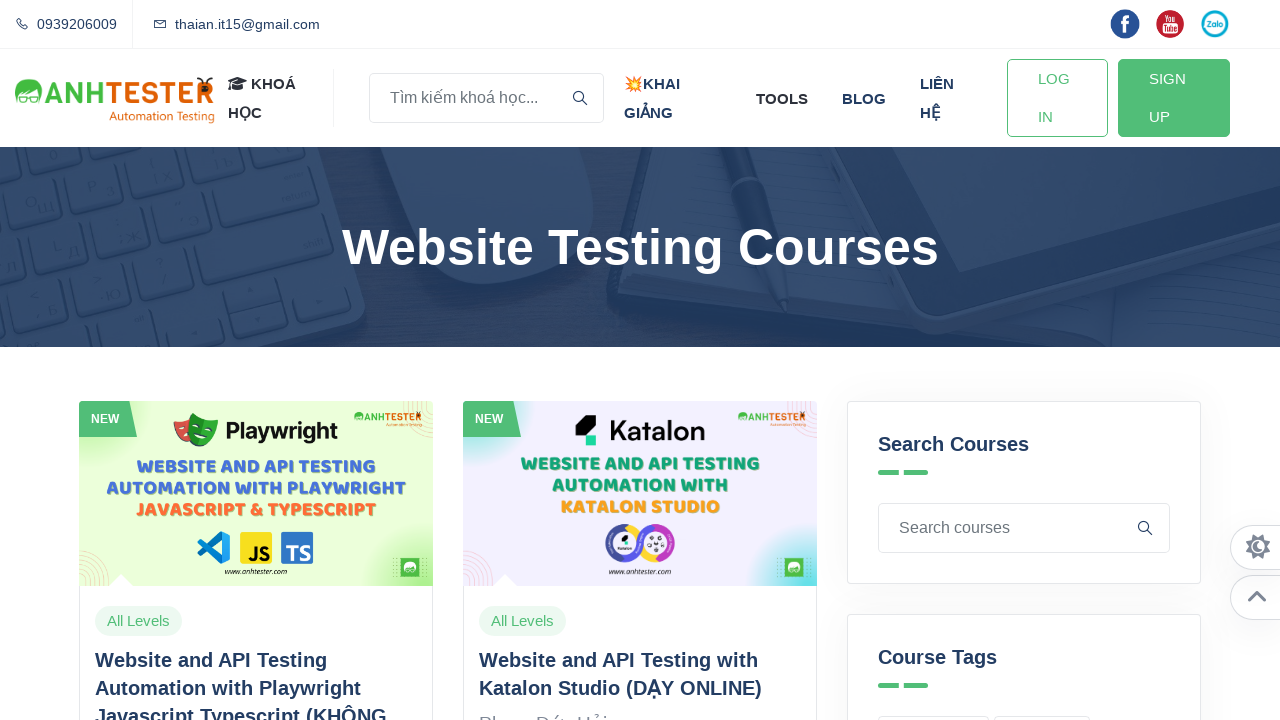

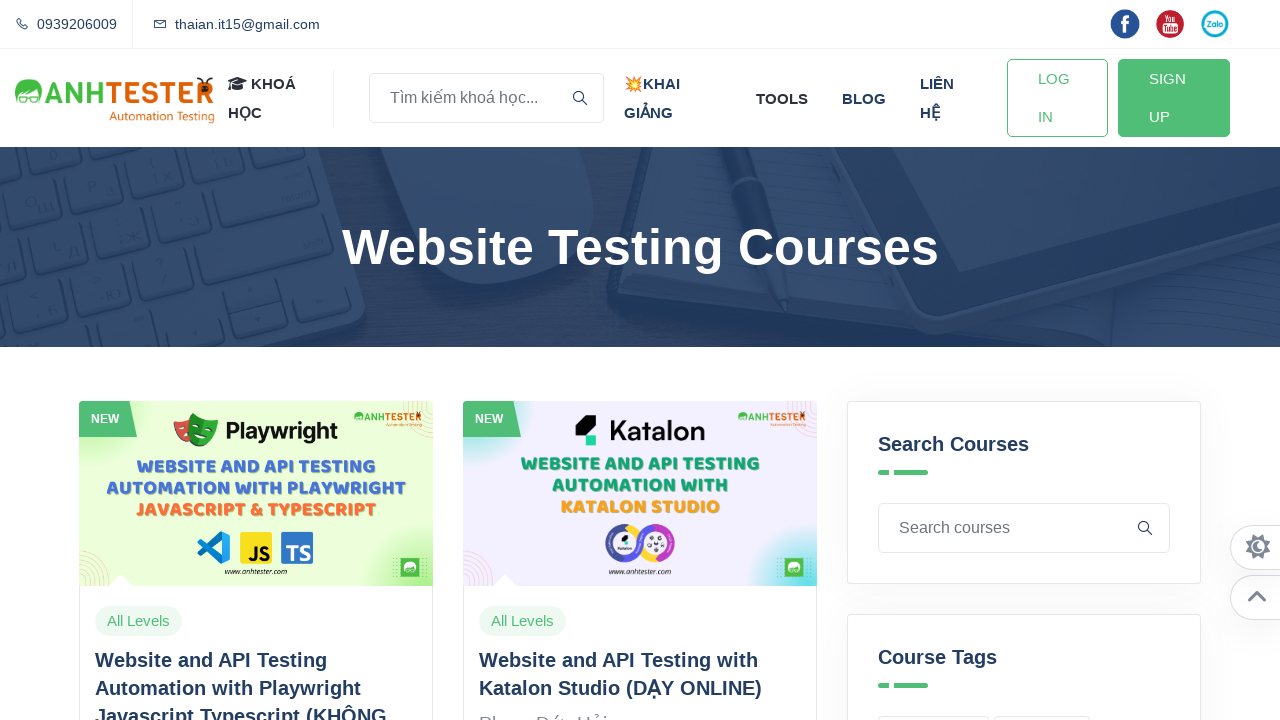